Tests alert functionality with text input by navigating to the alert demo page, triggering a prompt alert, entering text, and accepting it

Starting URL: https://demo.automationtesting.in/Alerts.html

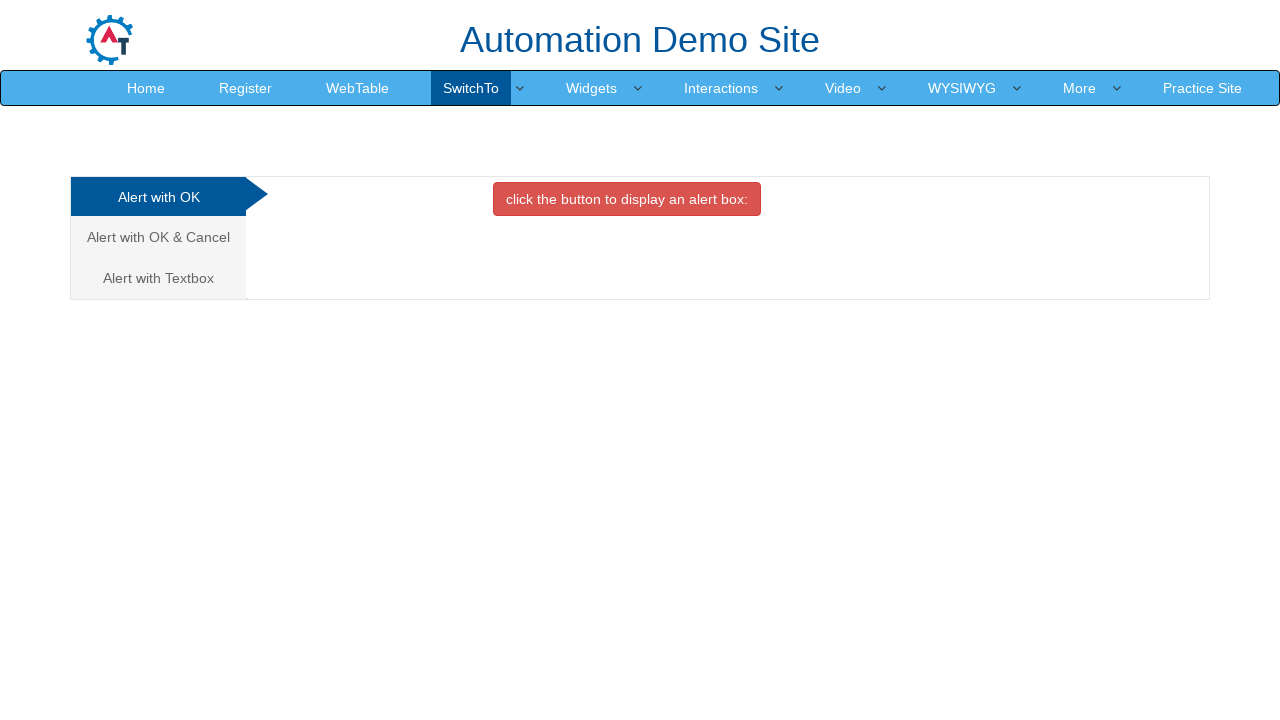

Clicked on 'Alert with Textbox' tab at (158, 278) on xpath=//a[text()='Alert with Textbox ']
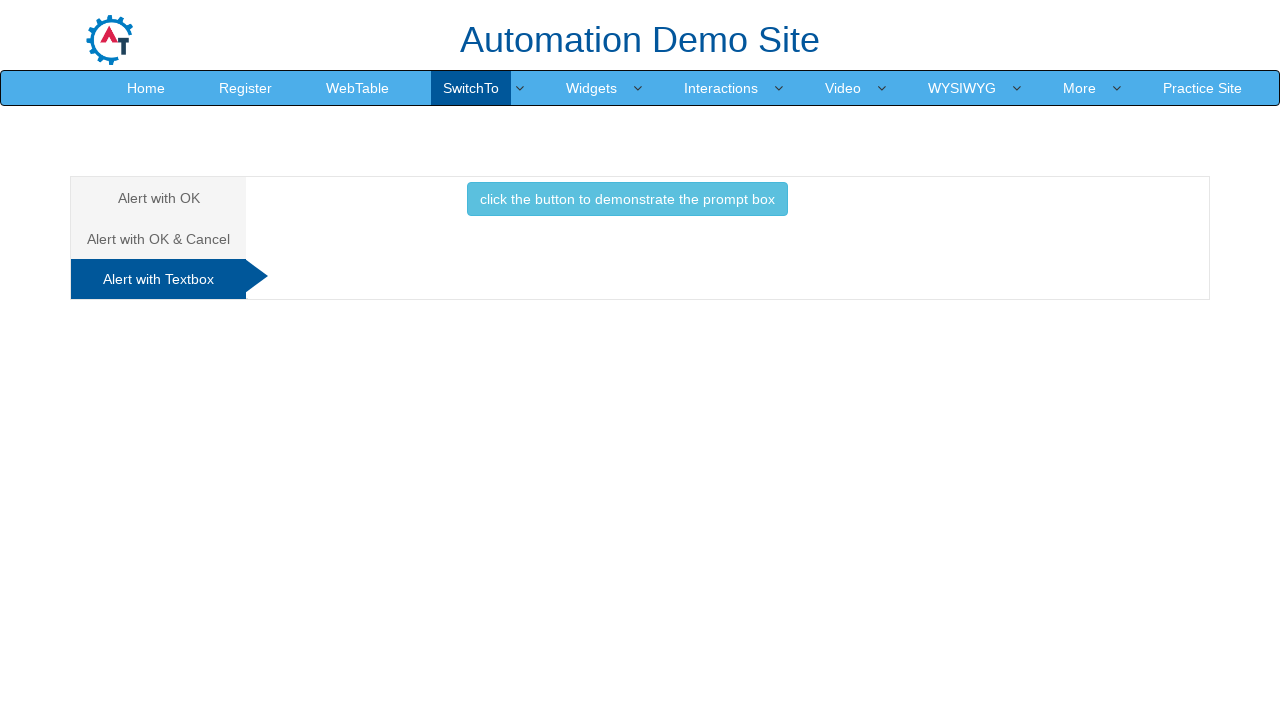

Waited 2 seconds for tab content to load
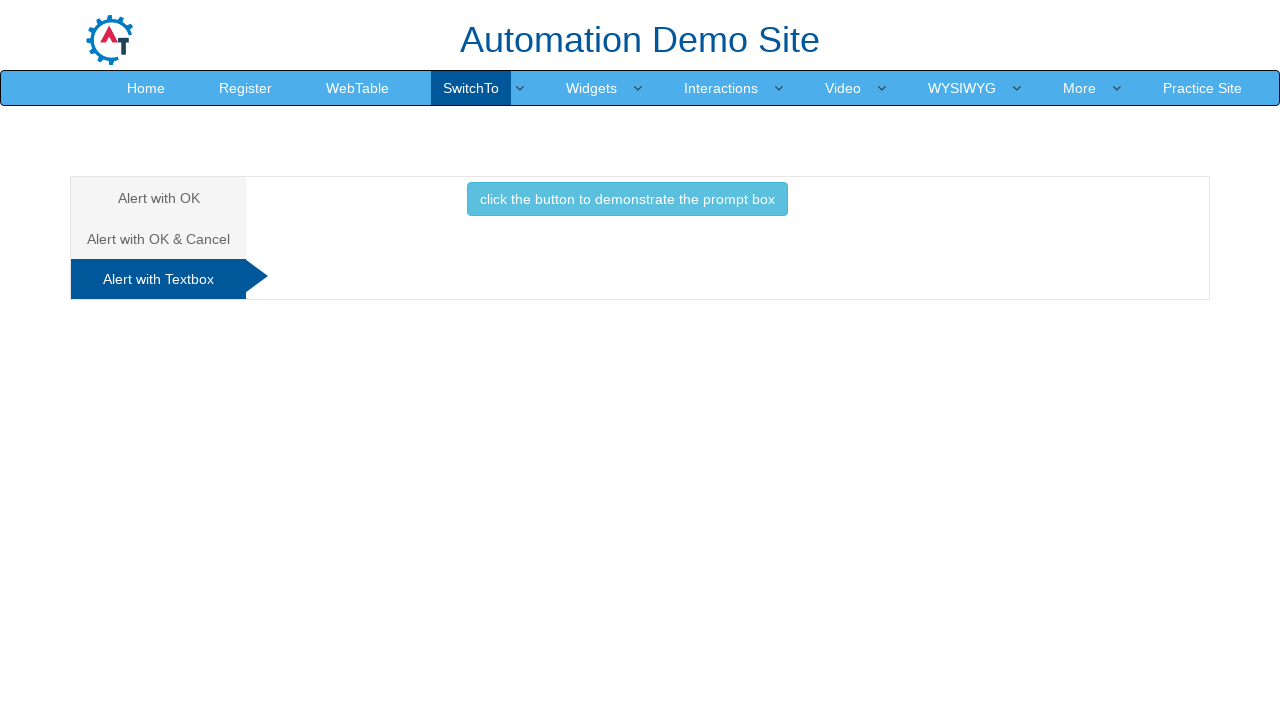

Clicked button to trigger the prompt alert at (627, 199) on xpath=//button[@class='btn btn-info']
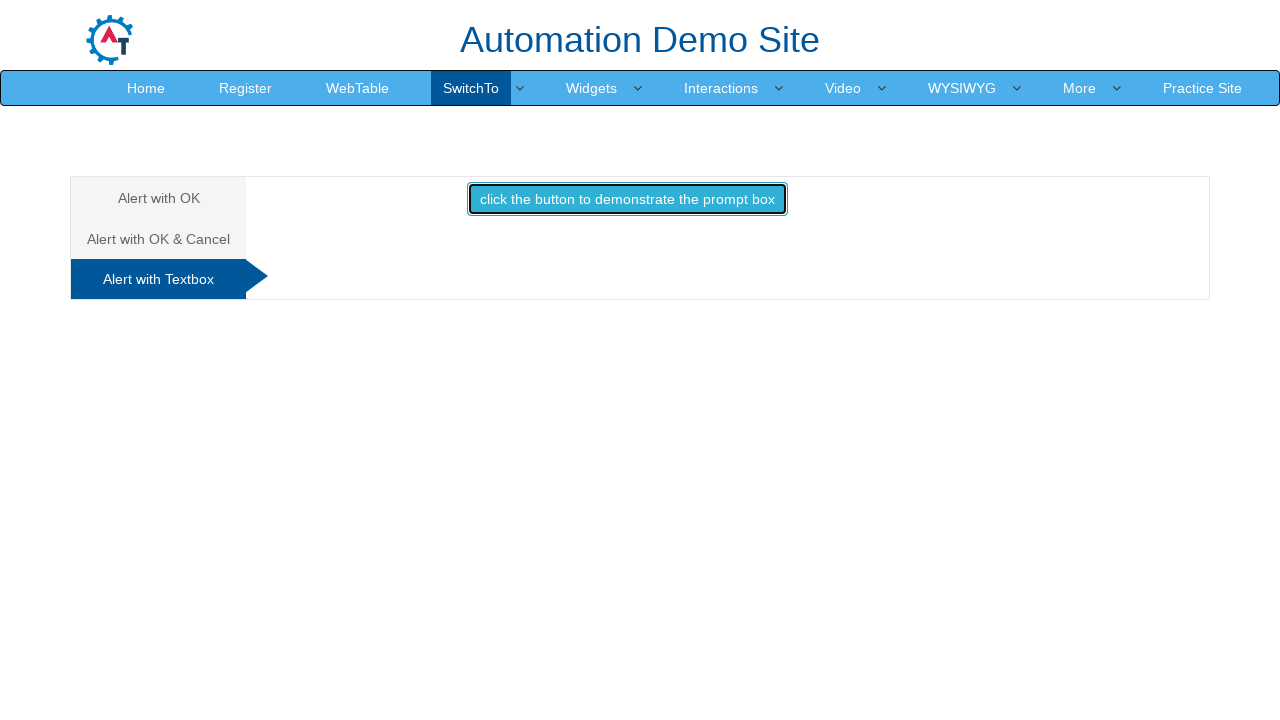

Set up dialog handler to accept prompt alert with text 'Selenium Testing'
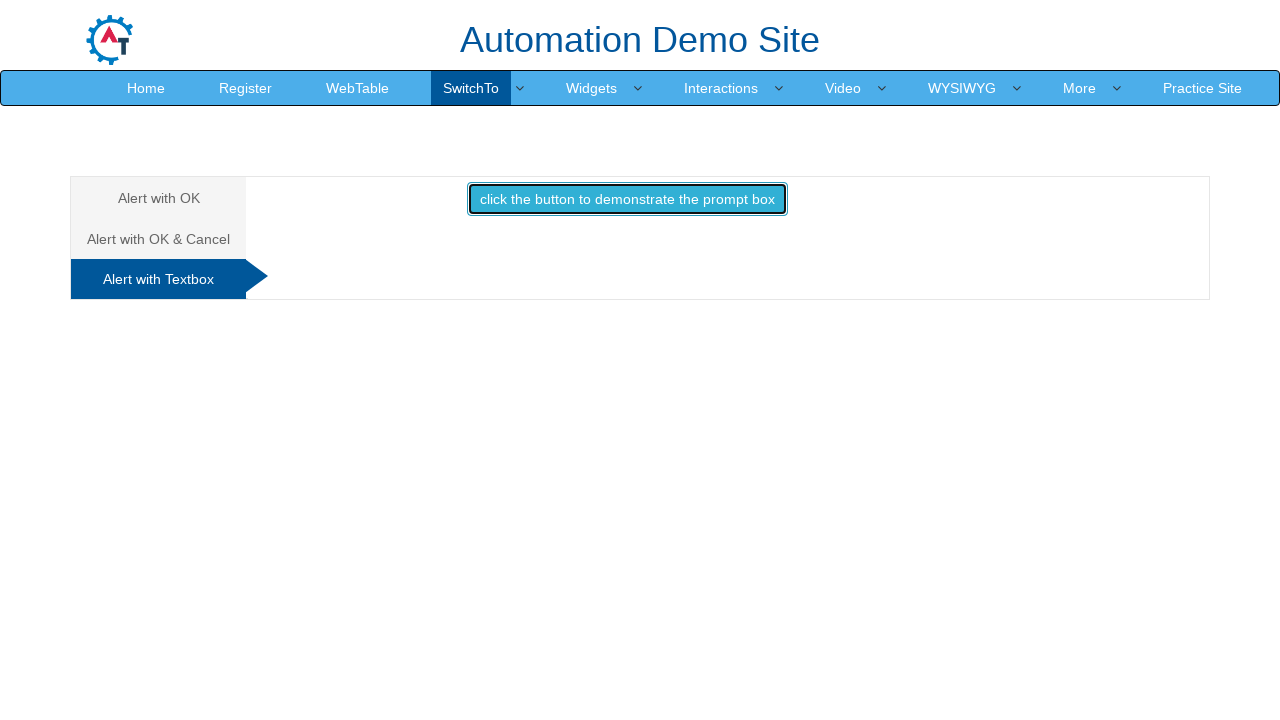

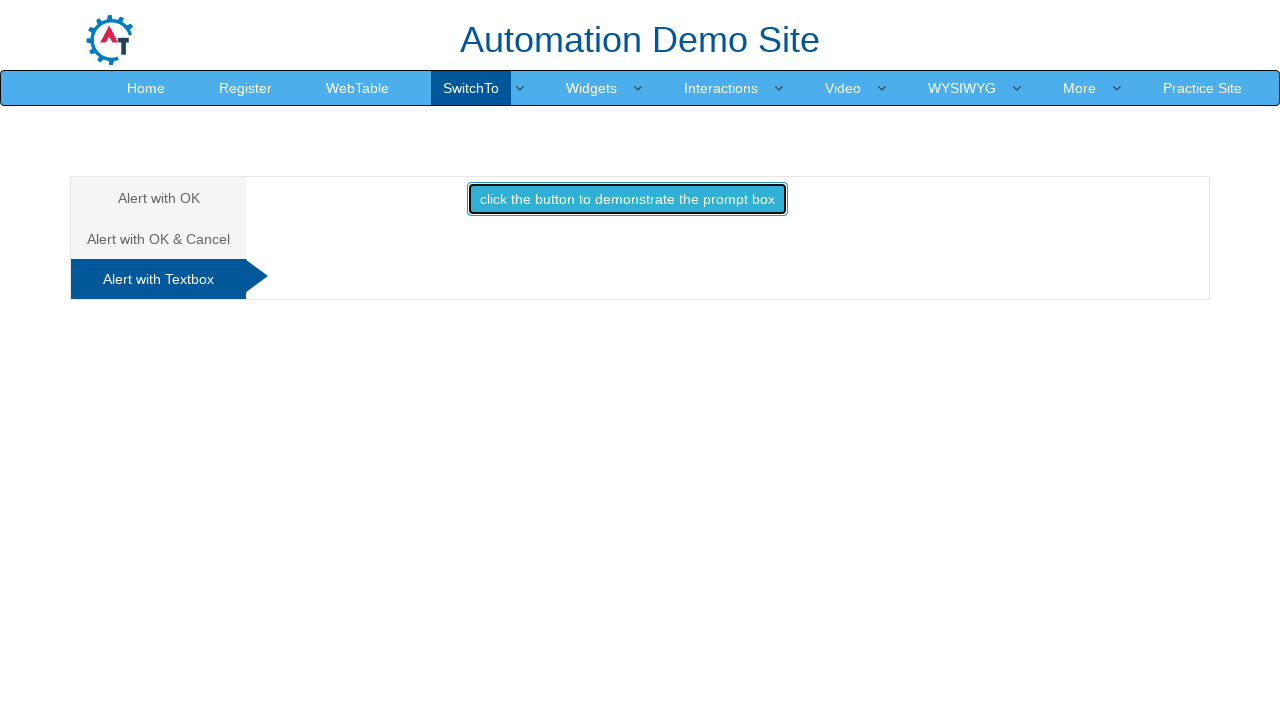